Tests the jQuery UI selectable widget by multi-selecting all 7 items using Ctrl+click

Starting URL: https://jqueryui.com/selectable/

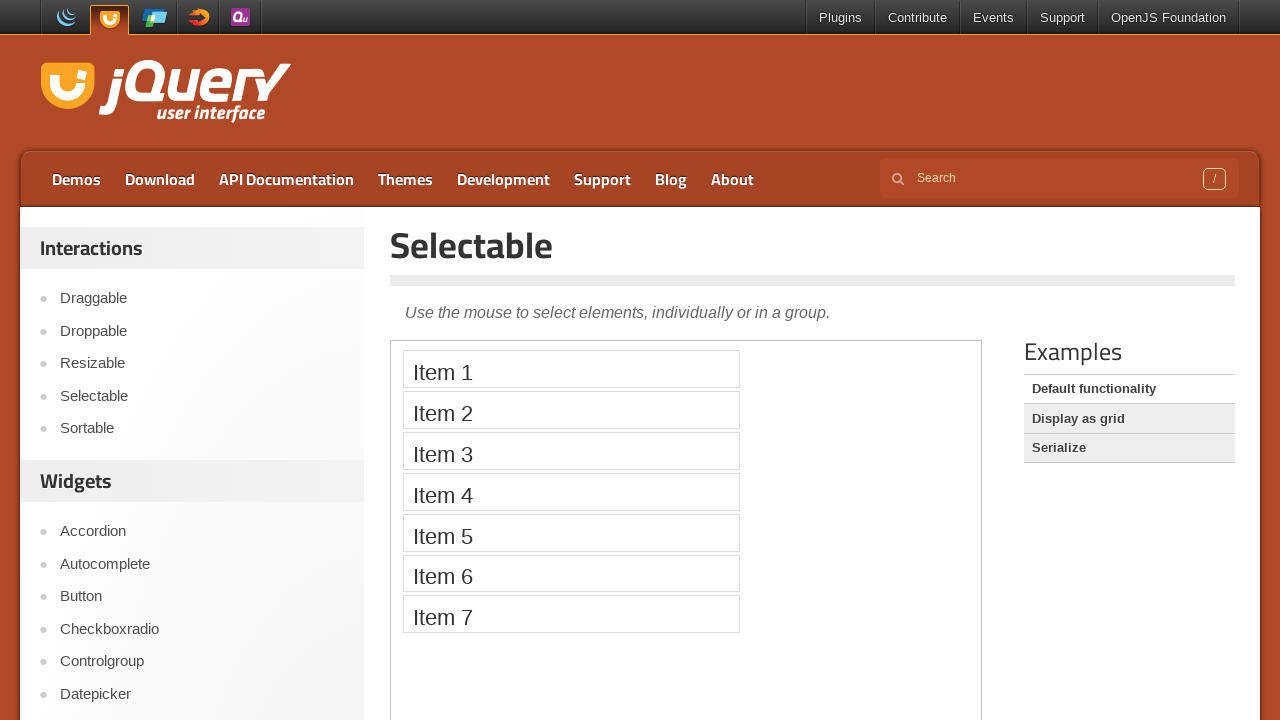

Navigated to jQuery UI selectable widget page
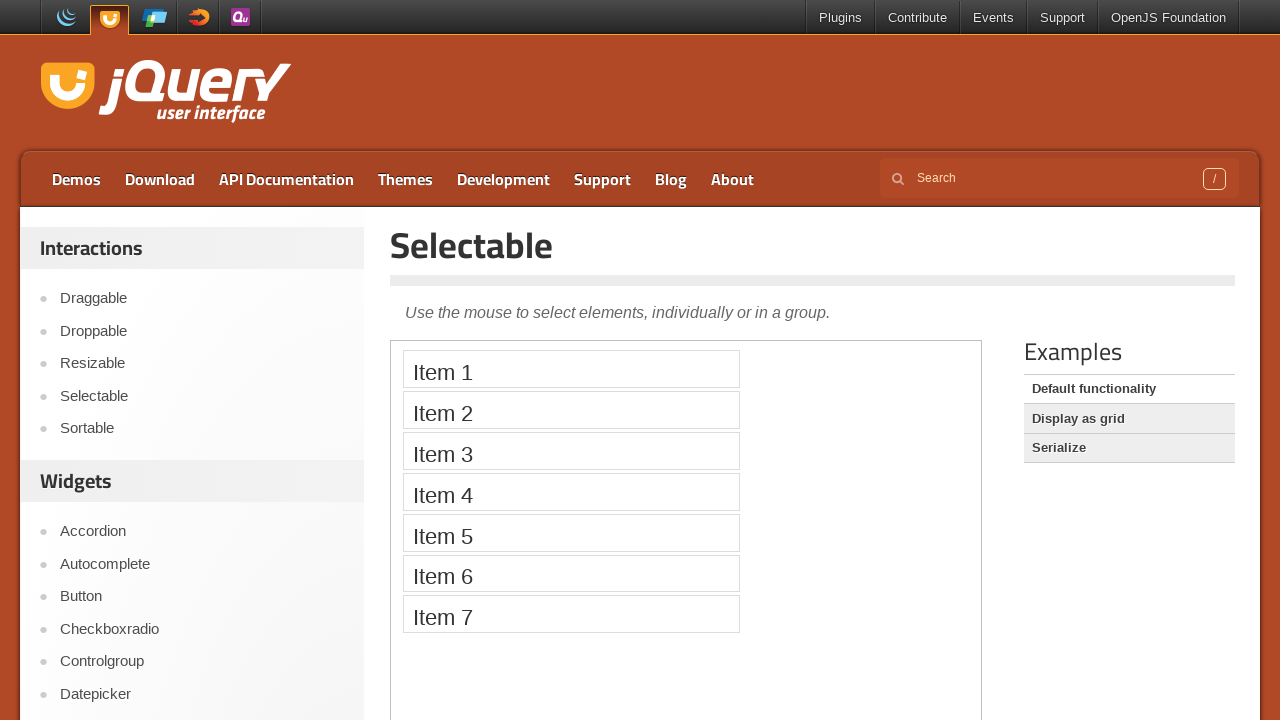

Located the iframe containing the selectable widget
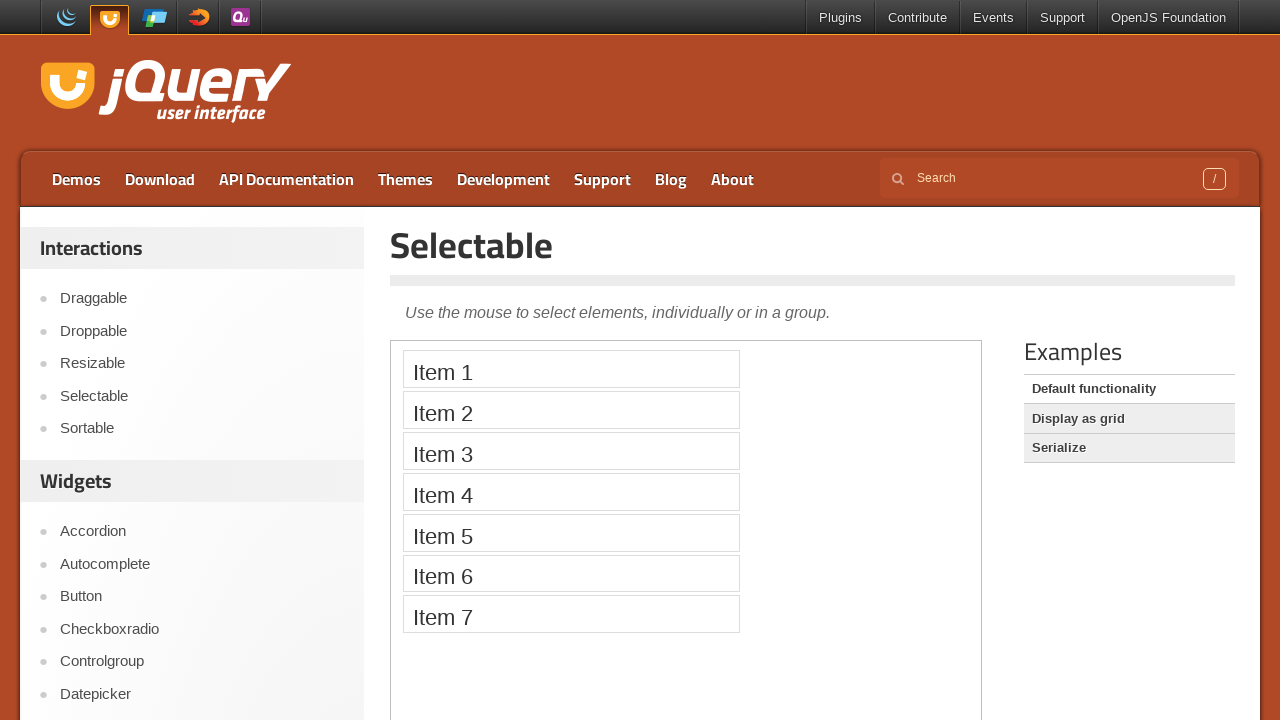

Located all 7 selectable items in the widget
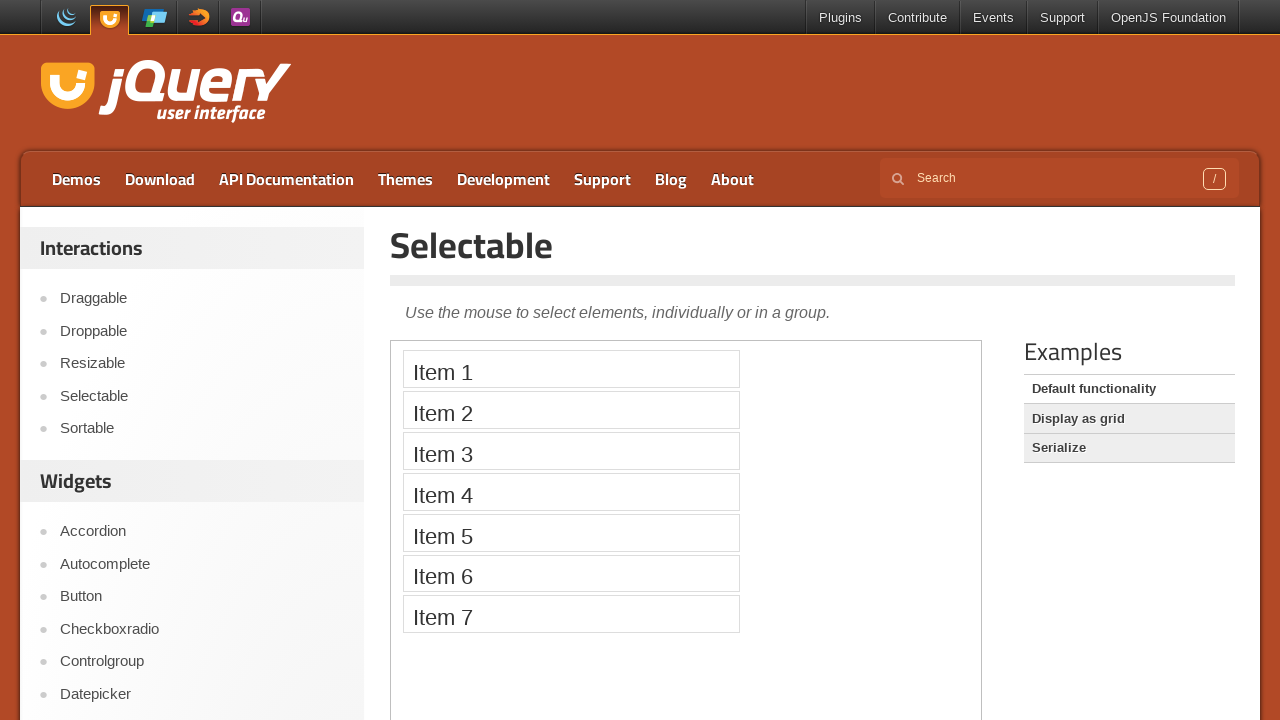

Pressed Control key down to enable multi-select mode
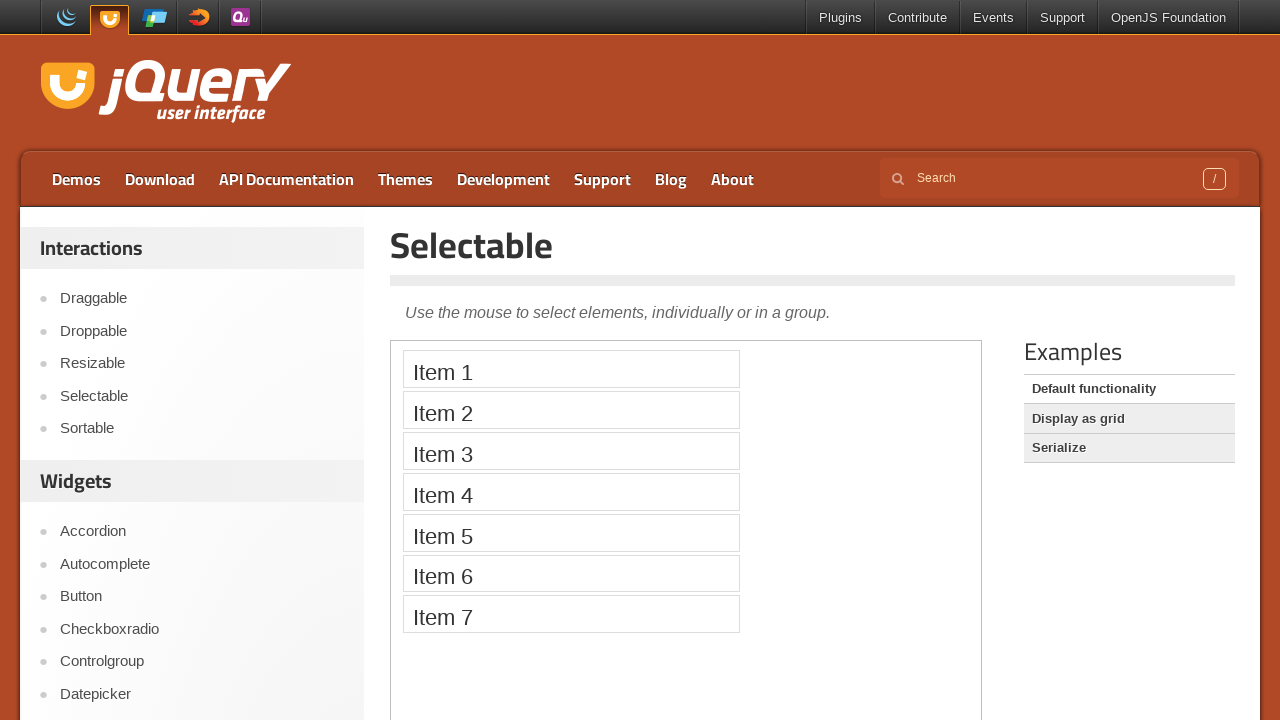

Ctrl+clicked Item 1 at (571, 369) on iframe >> nth=0 >> internal:control=enter-frame >> xpath=//li[text()='Item 1']
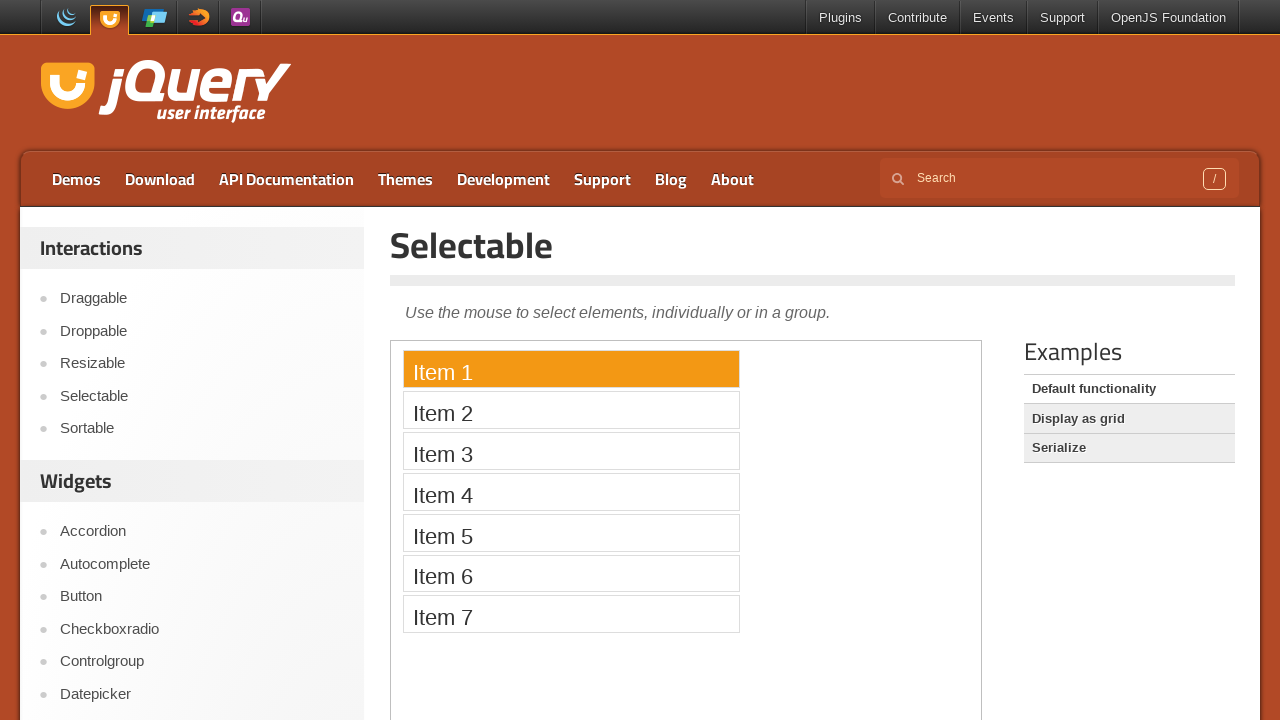

Ctrl+clicked Item 2 at (571, 410) on iframe >> nth=0 >> internal:control=enter-frame >> xpath=//li[text()='Item 2']
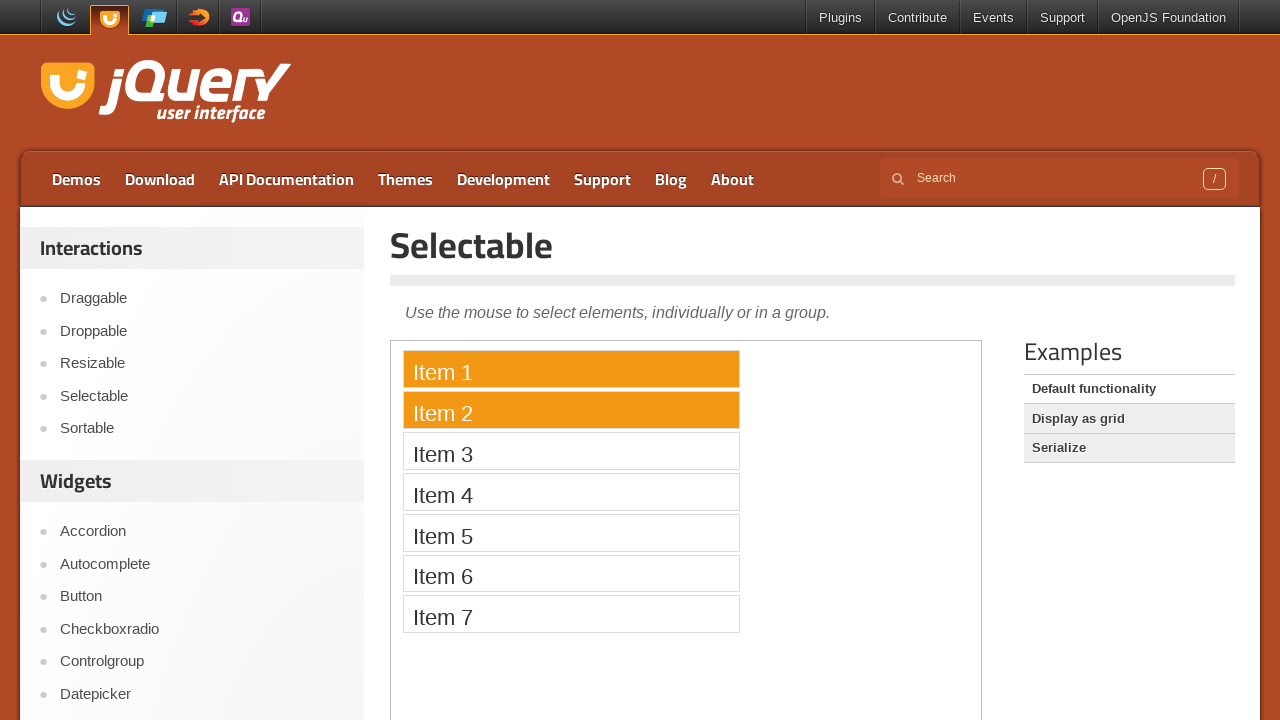

Ctrl+clicked Item 3 at (571, 451) on iframe >> nth=0 >> internal:control=enter-frame >> xpath=//li[text()='Item 3']
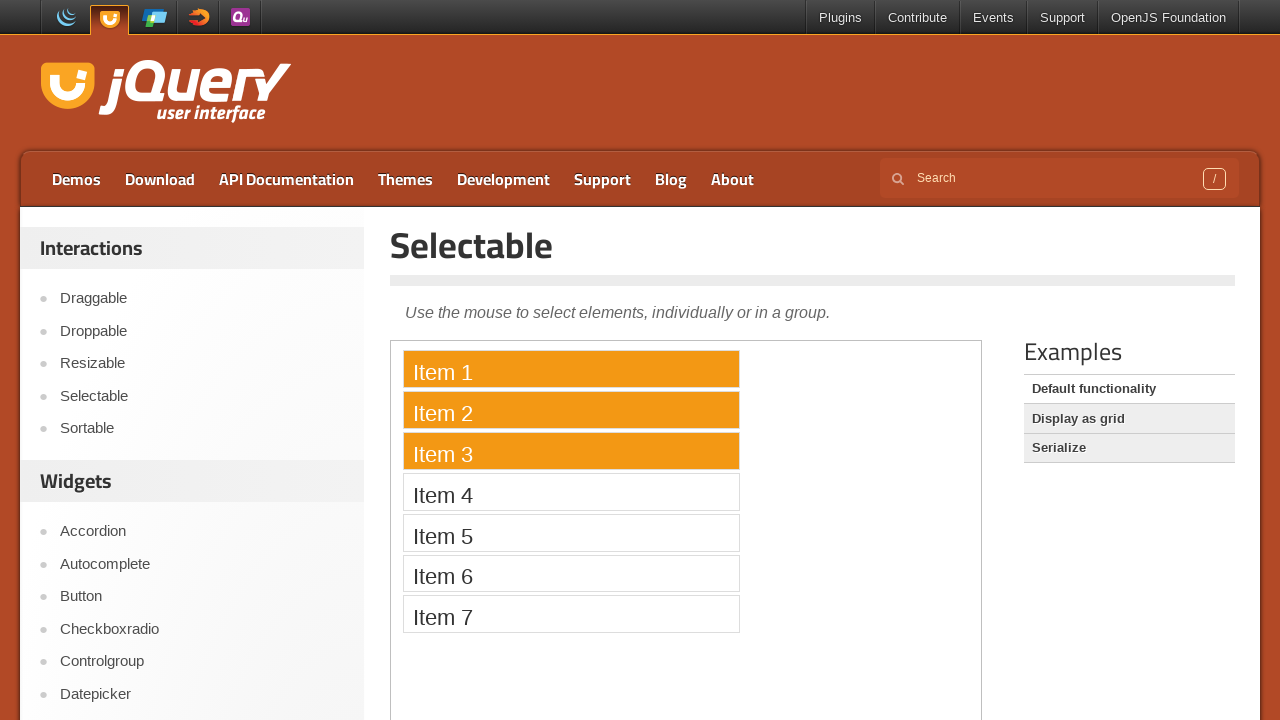

Ctrl+clicked Item 4 at (571, 492) on iframe >> nth=0 >> internal:control=enter-frame >> xpath=//li[text()='Item 4']
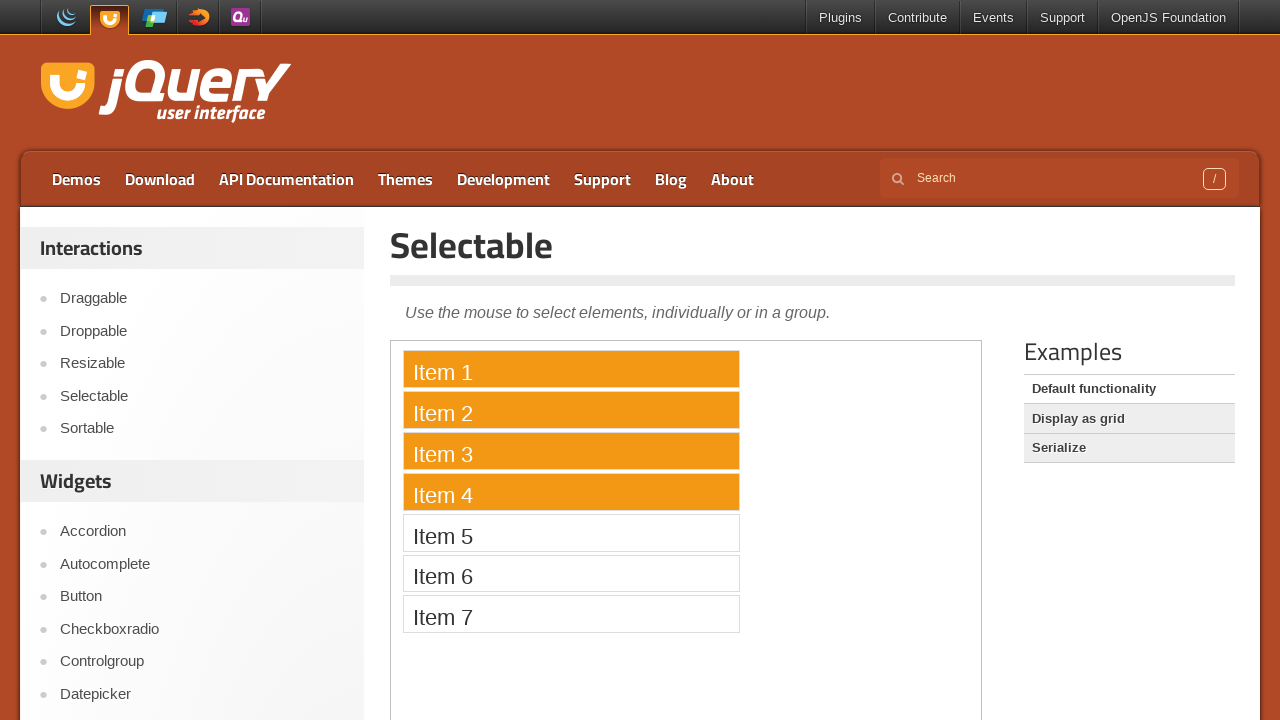

Ctrl+clicked Item 5 at (571, 532) on iframe >> nth=0 >> internal:control=enter-frame >> xpath=//li[text()='Item 5']
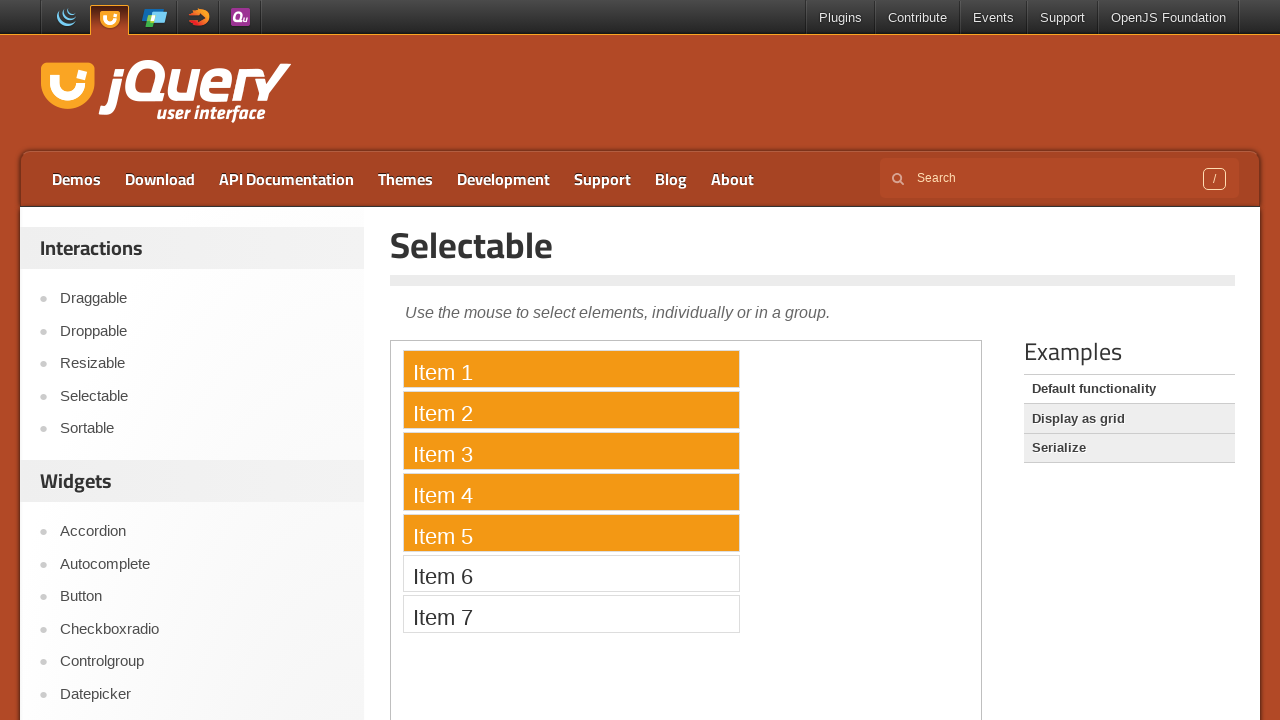

Ctrl+clicked Item 6 at (571, 573) on iframe >> nth=0 >> internal:control=enter-frame >> xpath=//li[text()='Item 6']
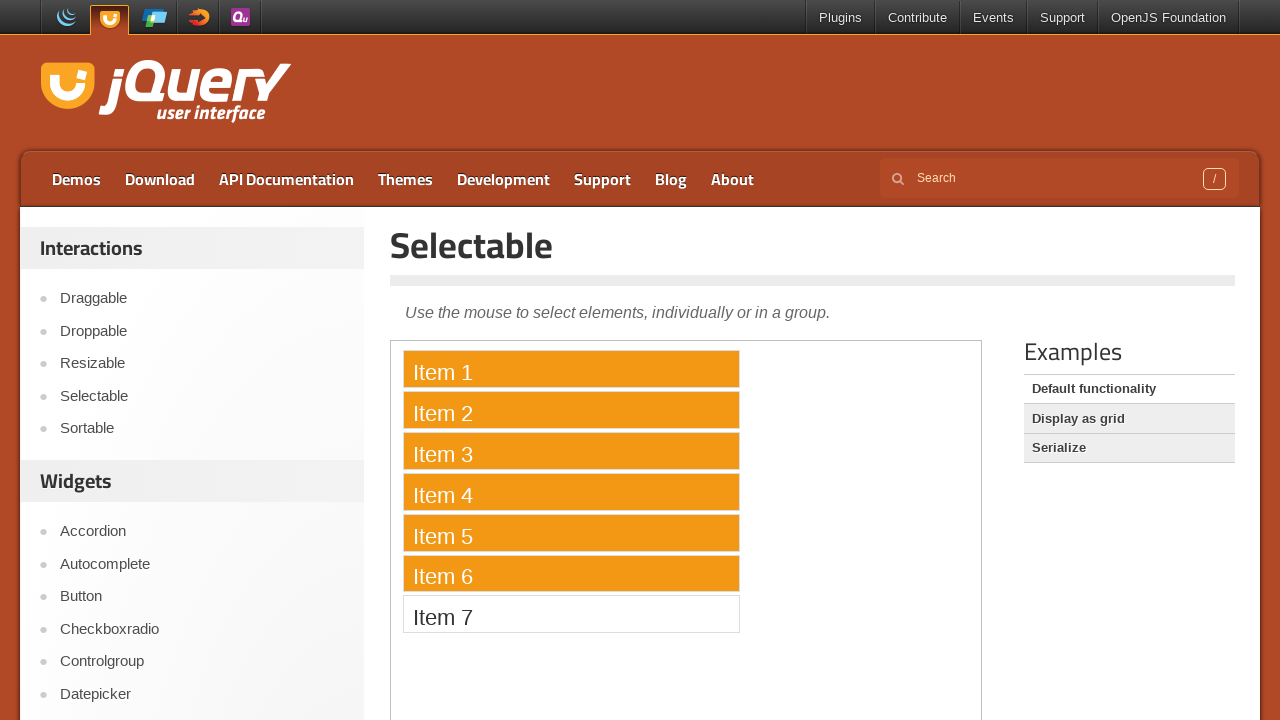

Ctrl+clicked Item 7 at (571, 614) on iframe >> nth=0 >> internal:control=enter-frame >> xpath=//li[text()='Item 7']
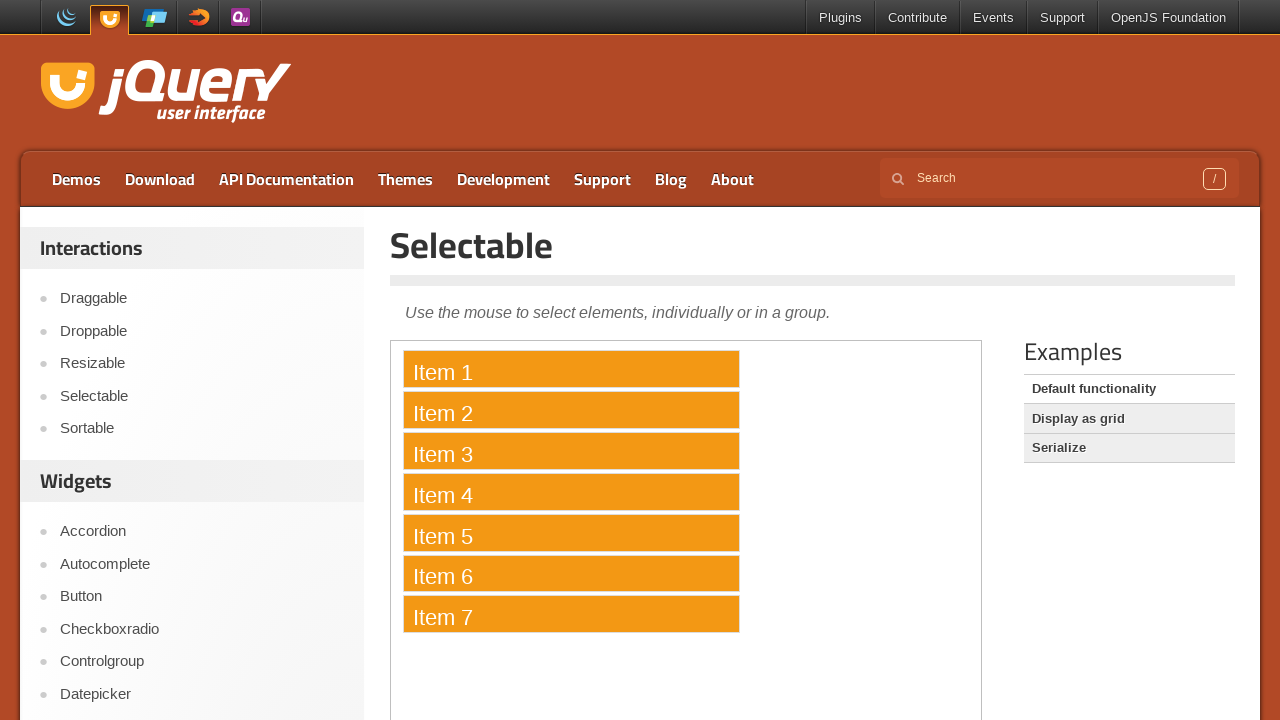

Released Control key to complete multi-select operation
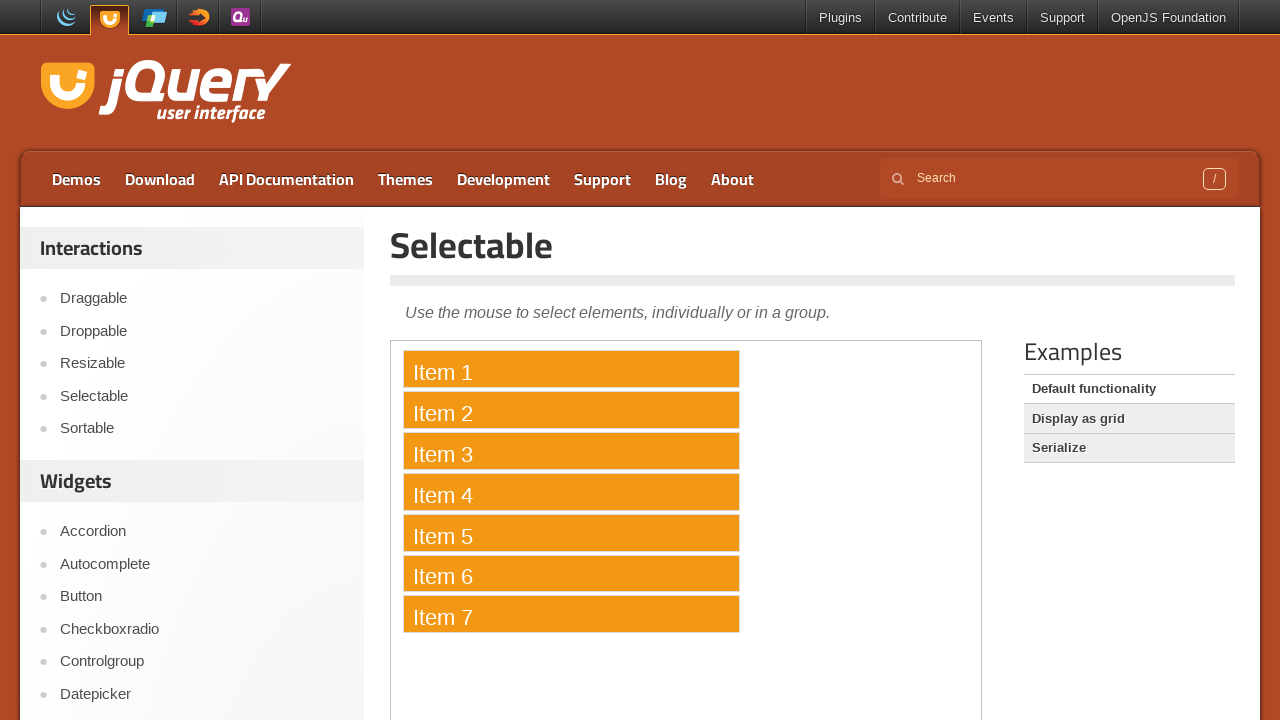

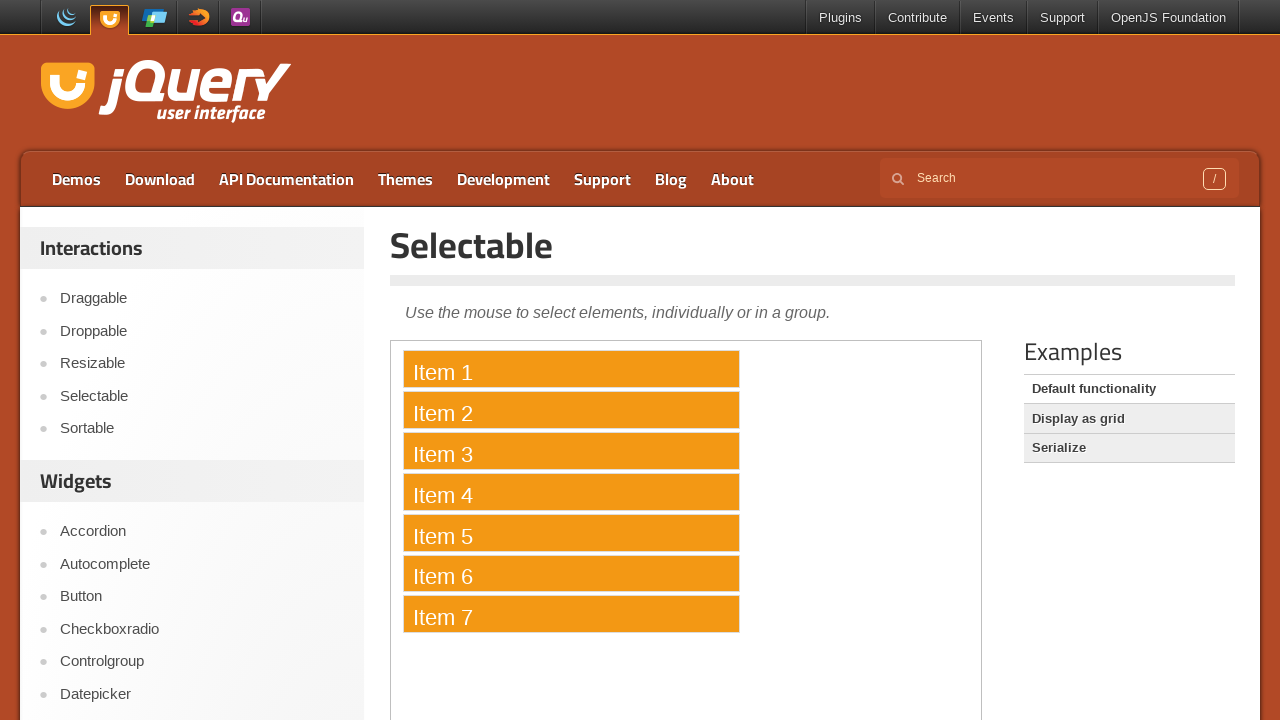